Tests checkbox interaction by ensuring both checkboxes on the page are selected, clicking them if they are not already checked

Starting URL: https://the-internet.herokuapp.com/checkboxes

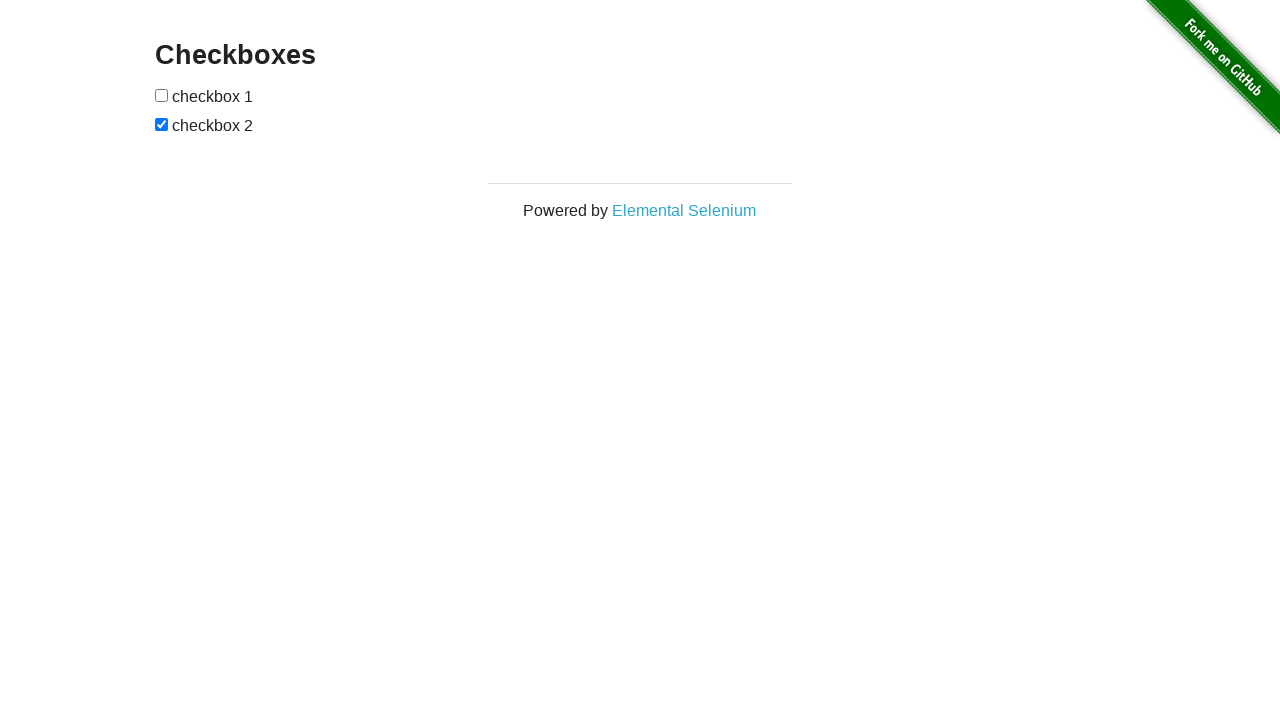

Located first checkbox element
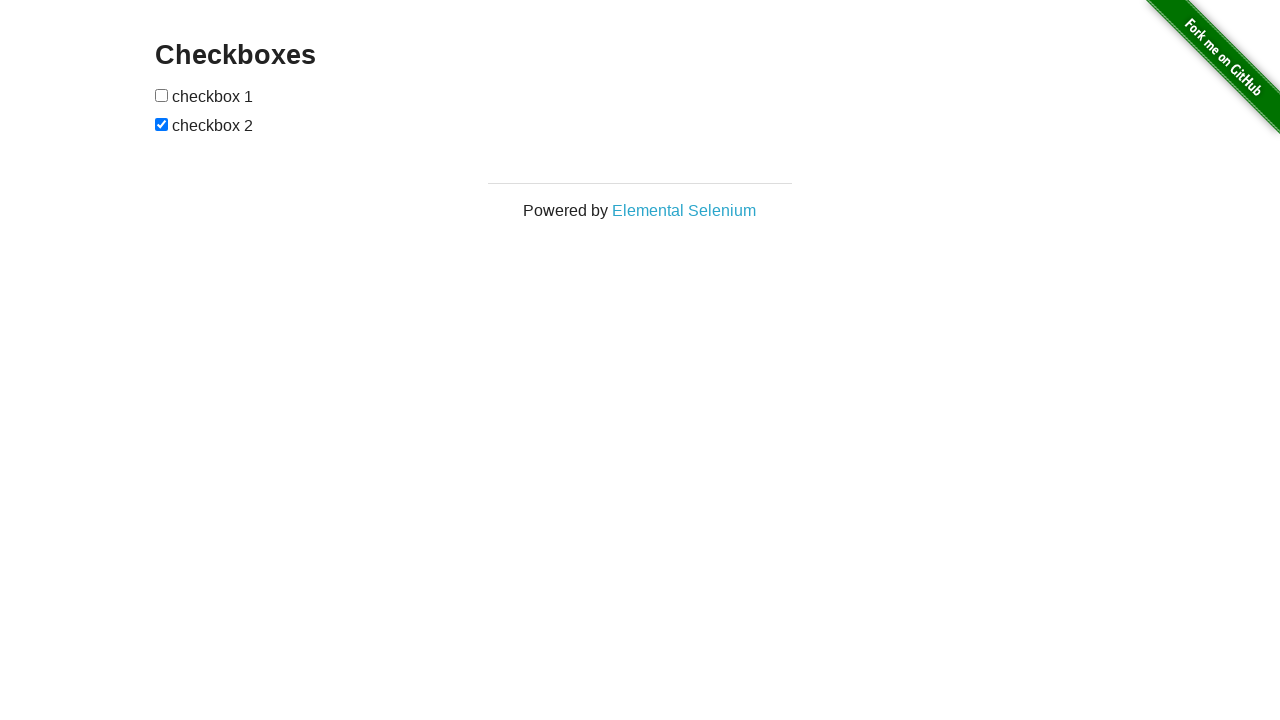

Located second checkbox element
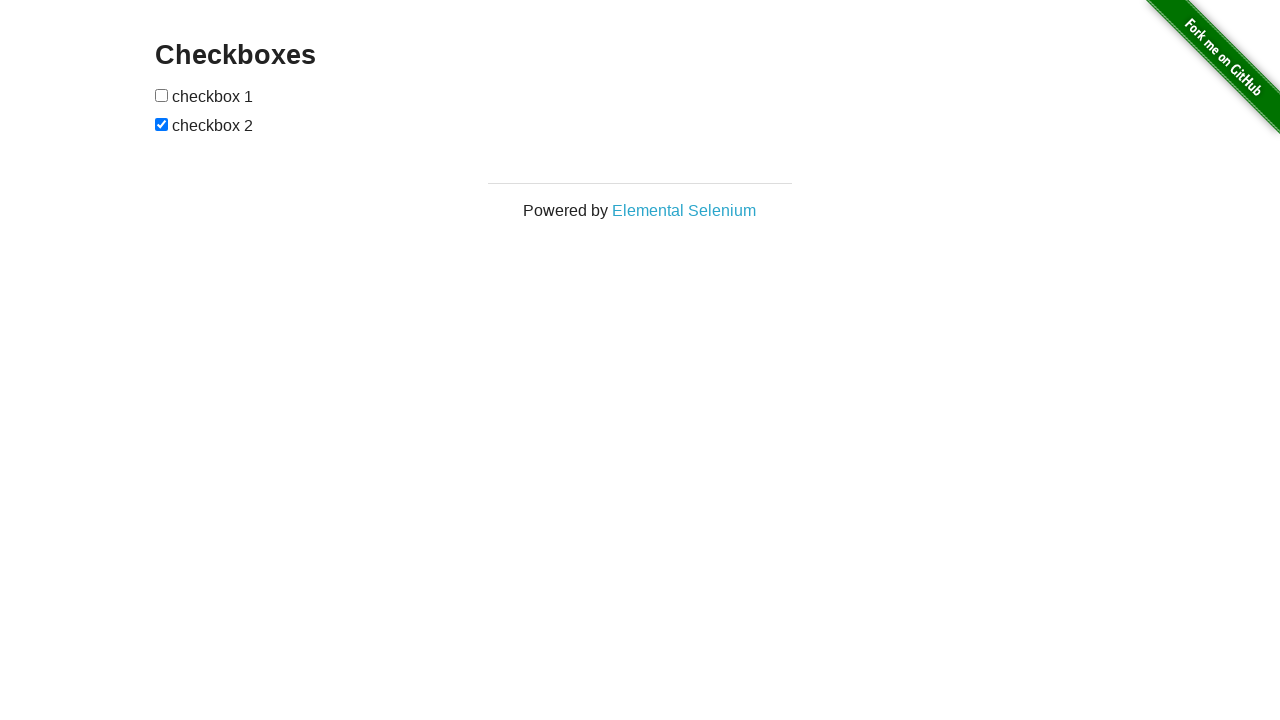

Checked first checkbox - it was not already selected at (162, 95) on (//input[@type='checkbox'])[1]
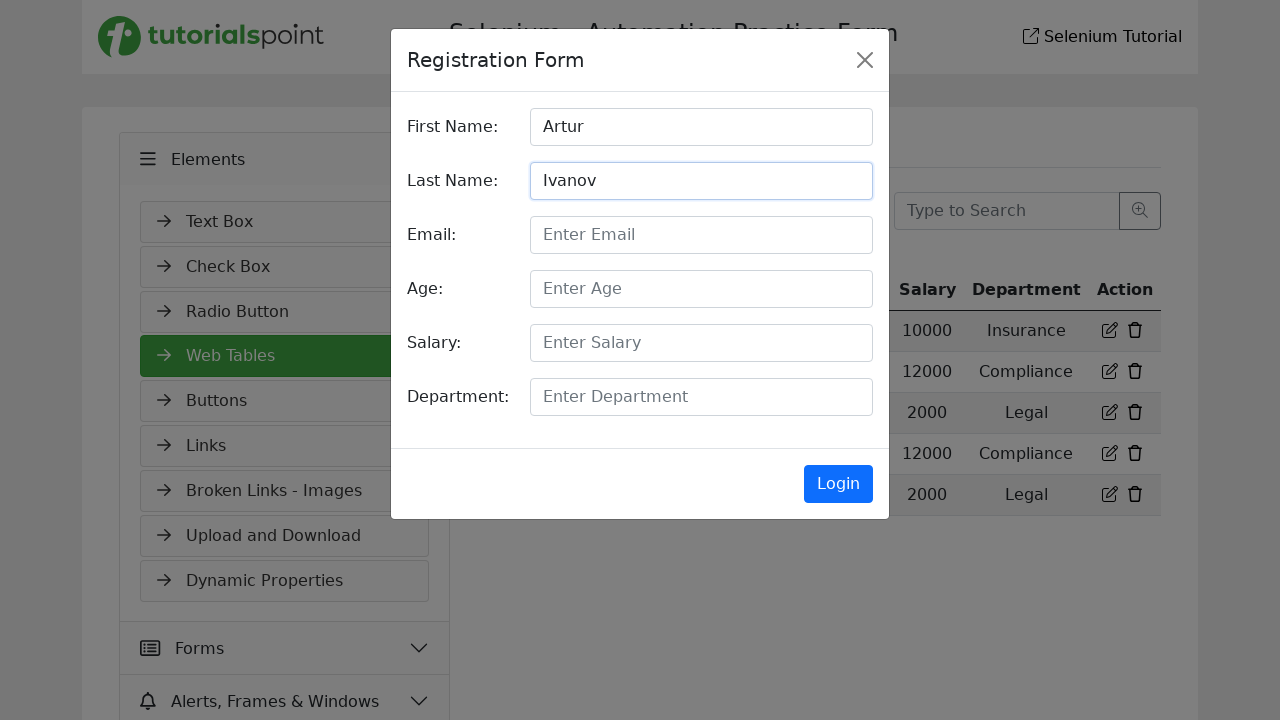

Clicked first checkbox
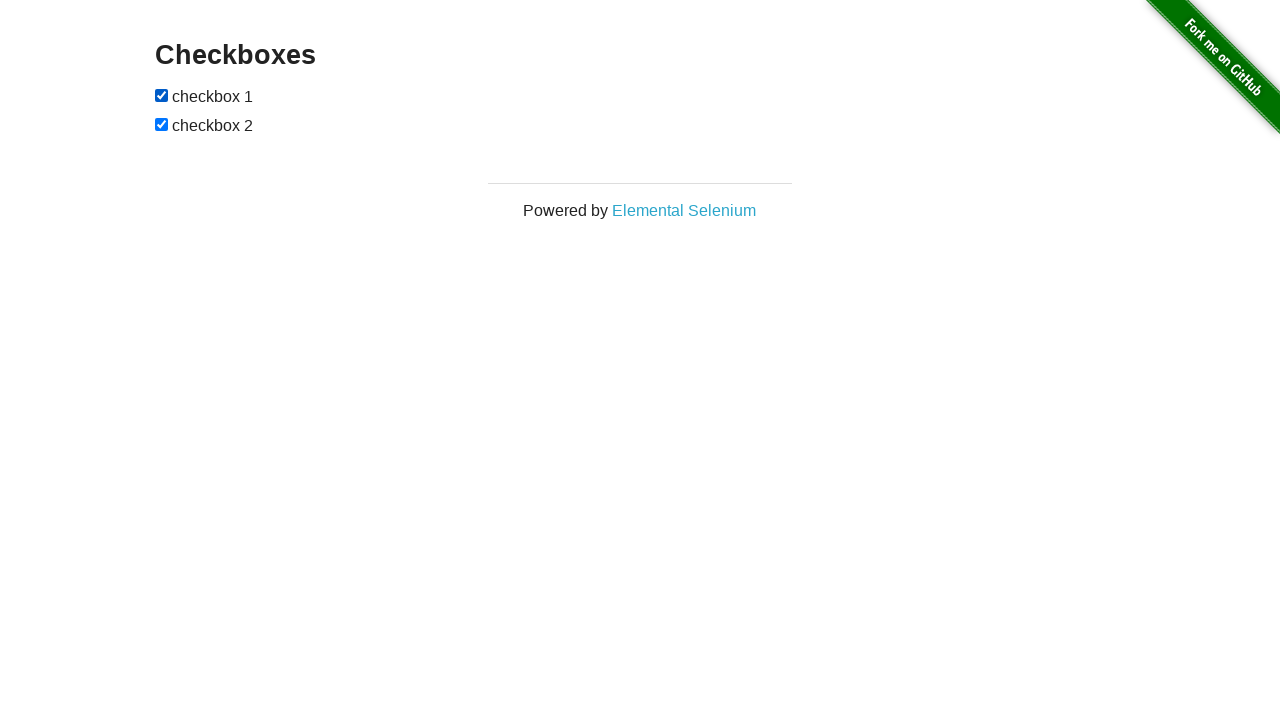

Second checkbox was already selected
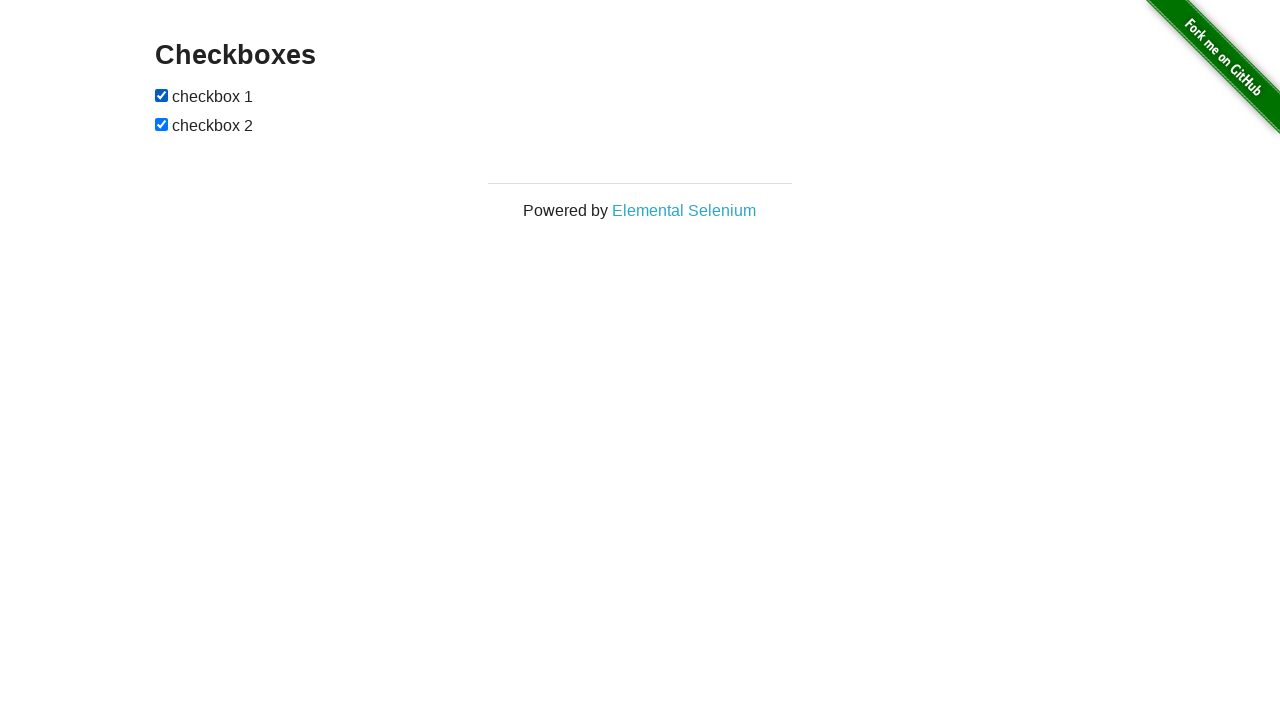

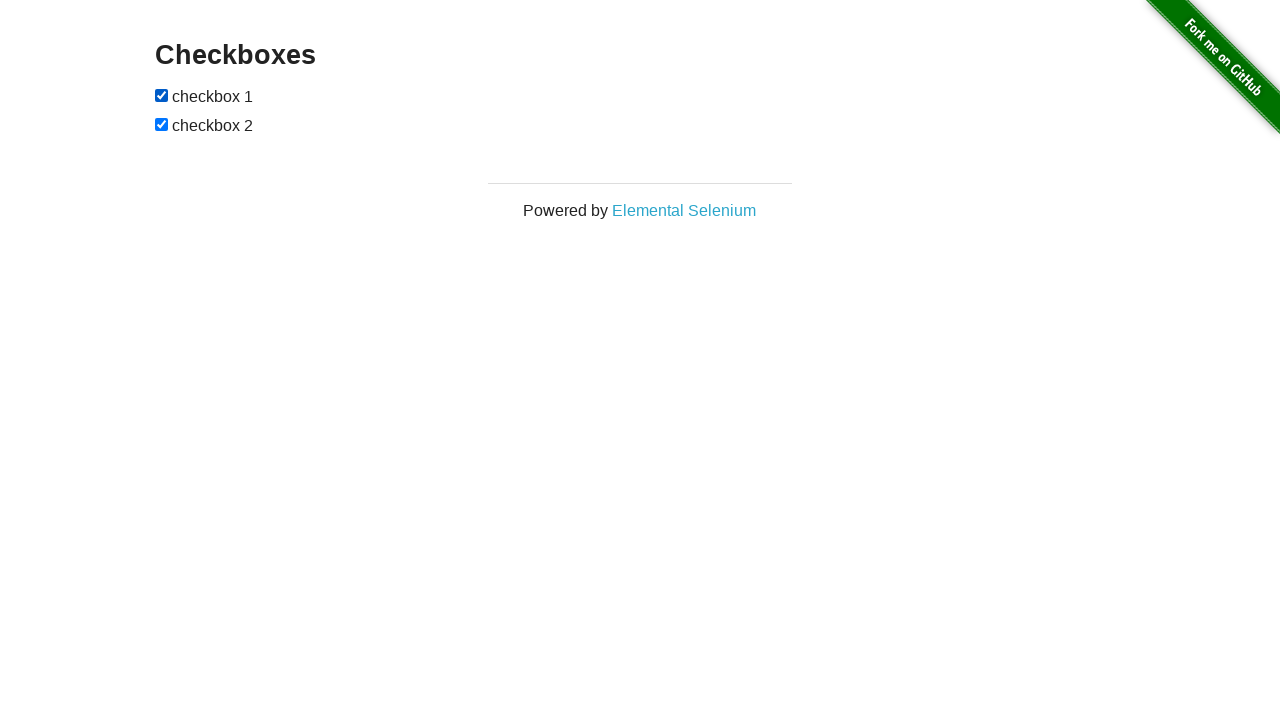